Tests that the Twitter social media link is displayed and has the correct URL

Starting URL: https://www.saucedemo.com/

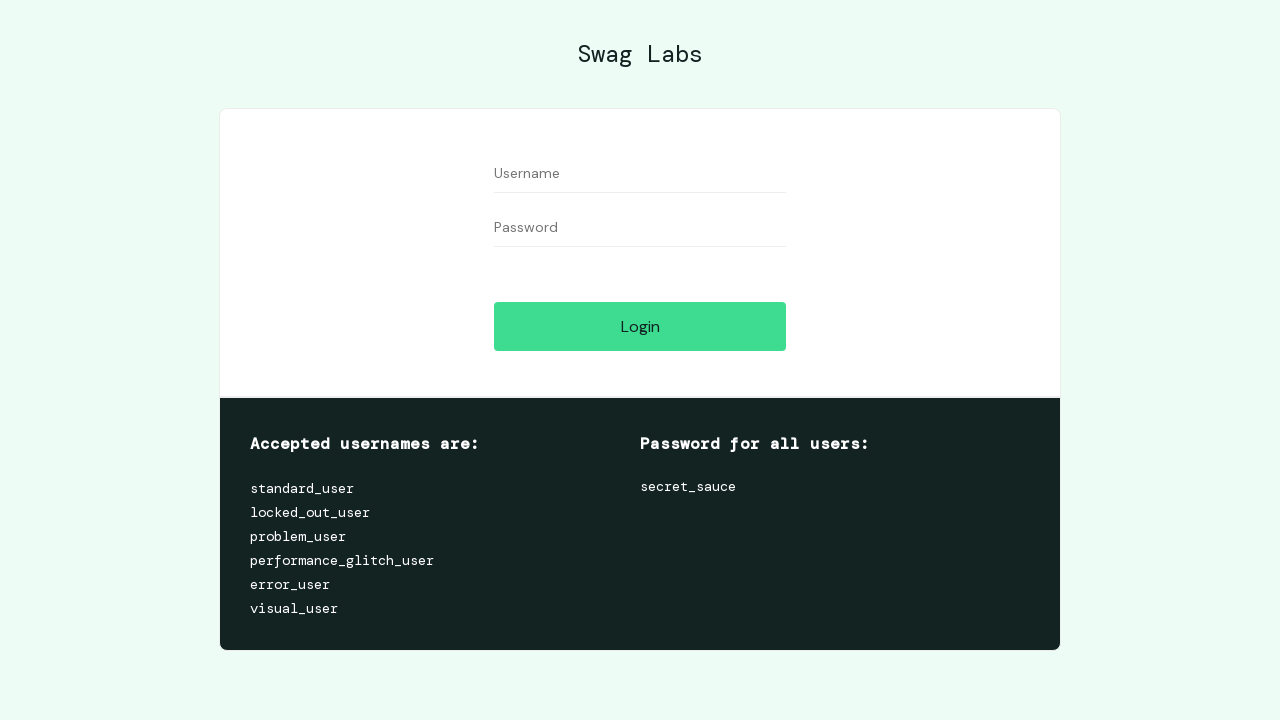

Filled username field with 'standard_user' on [data-test='username']
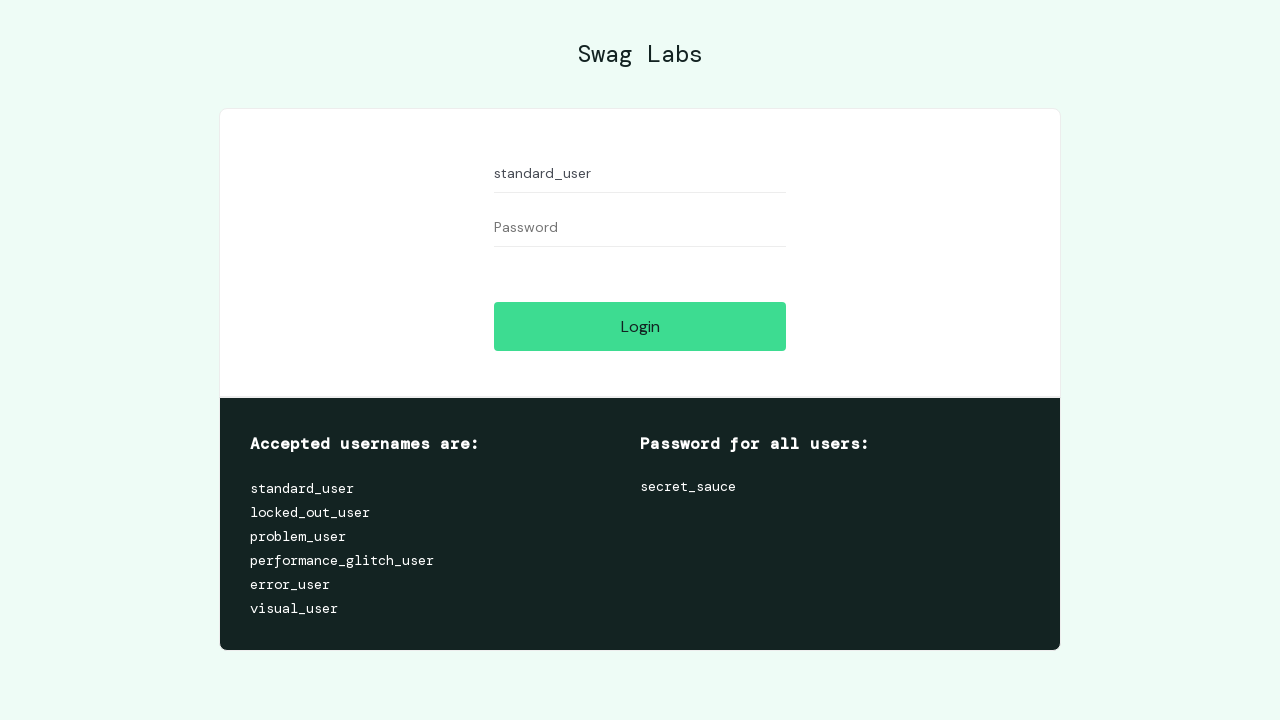

Filled password field with 'secret_sauce' on #password
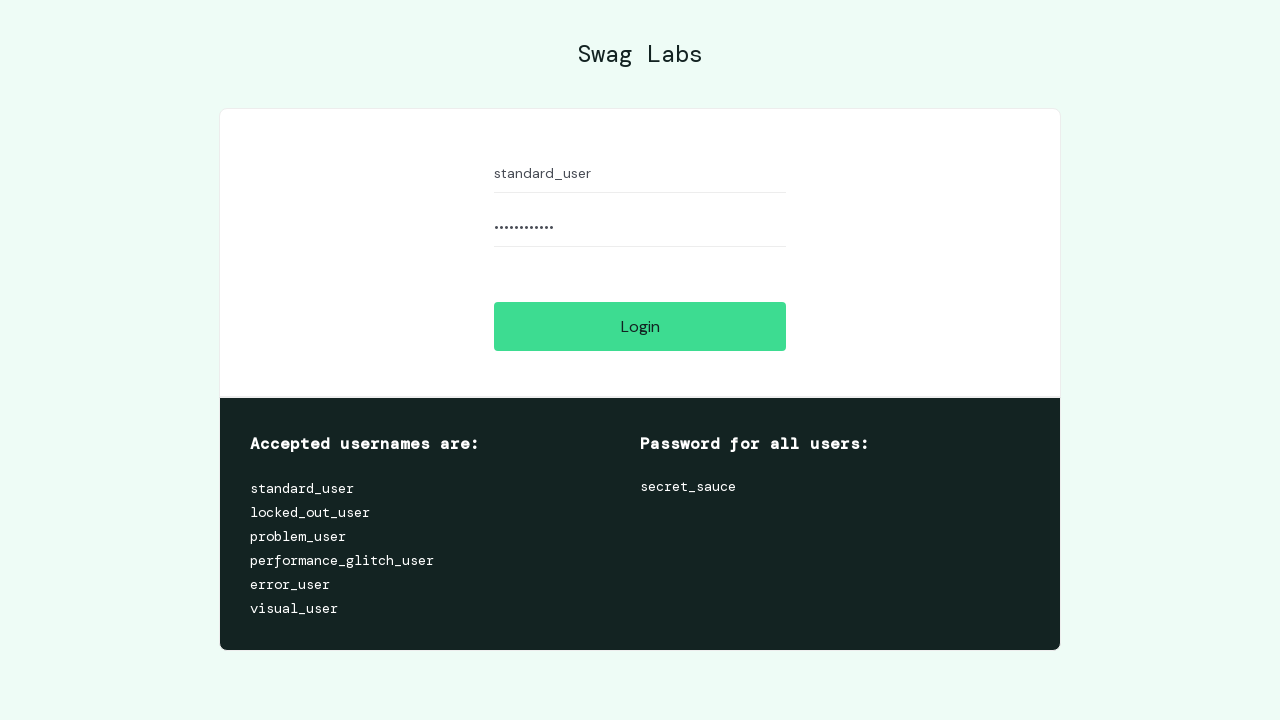

Clicked login button at (640, 326) on #login-button
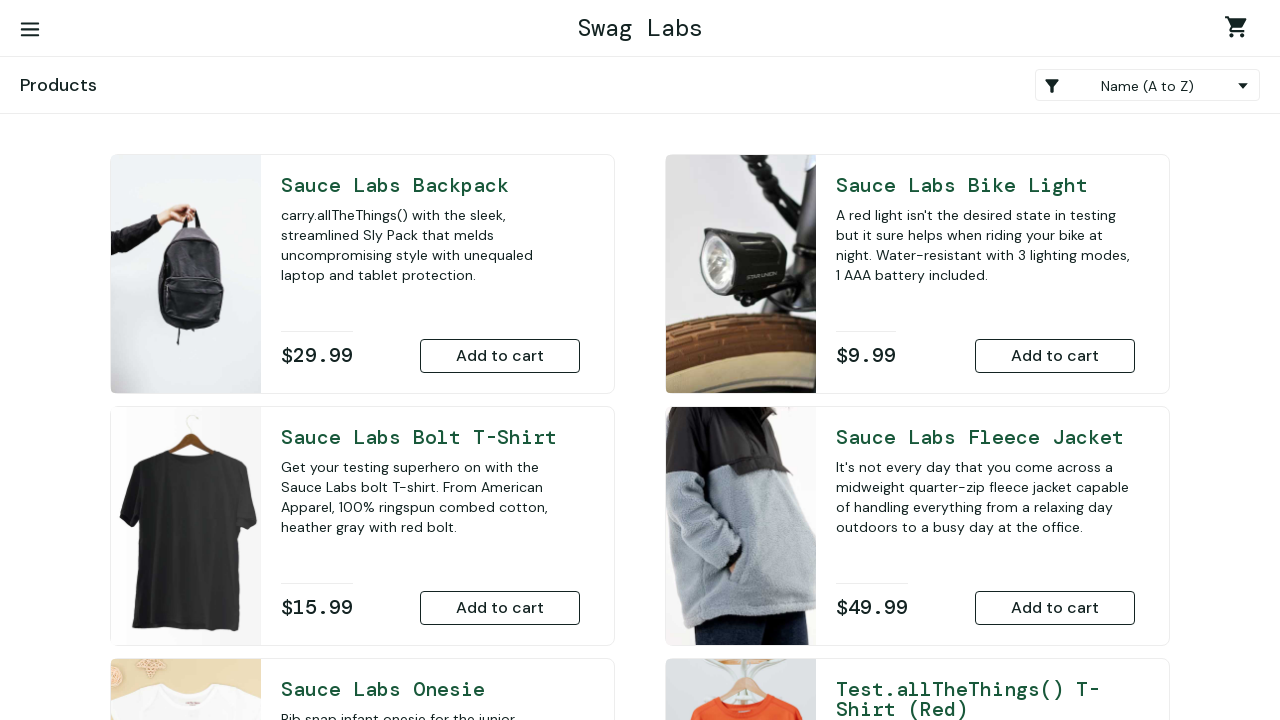

Main page loaded - title element visible
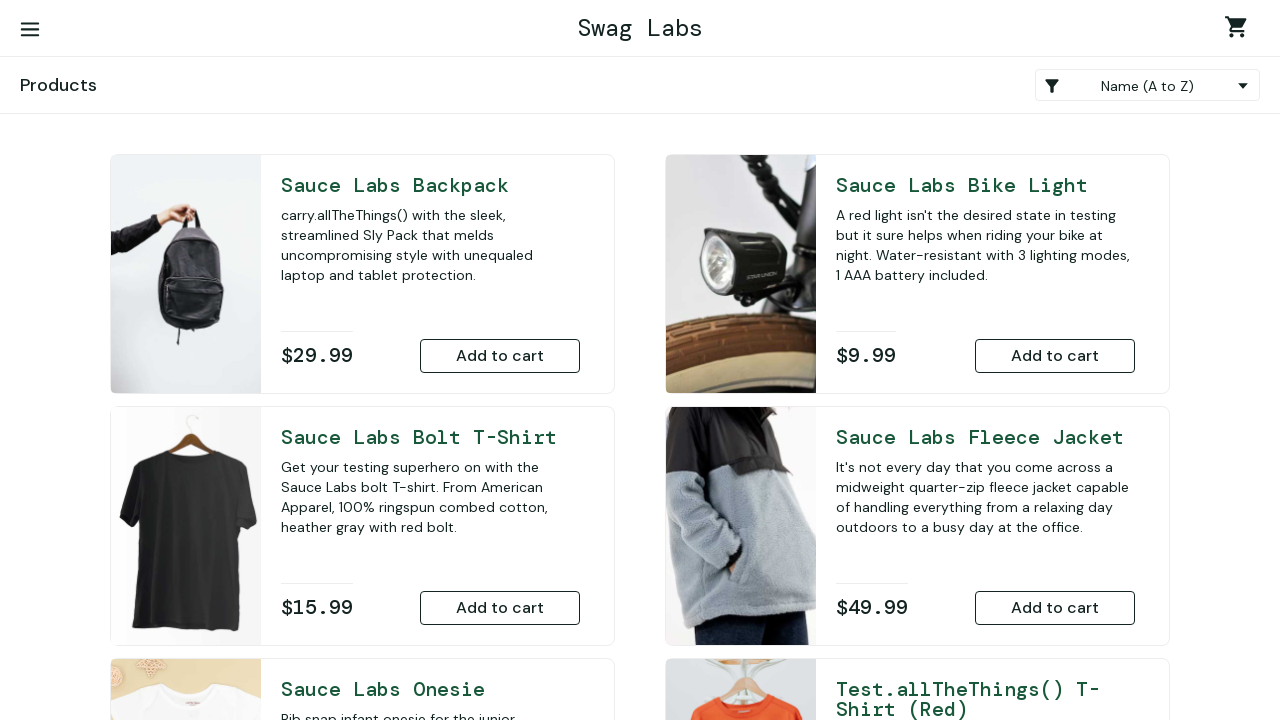

Located Twitter social media link element
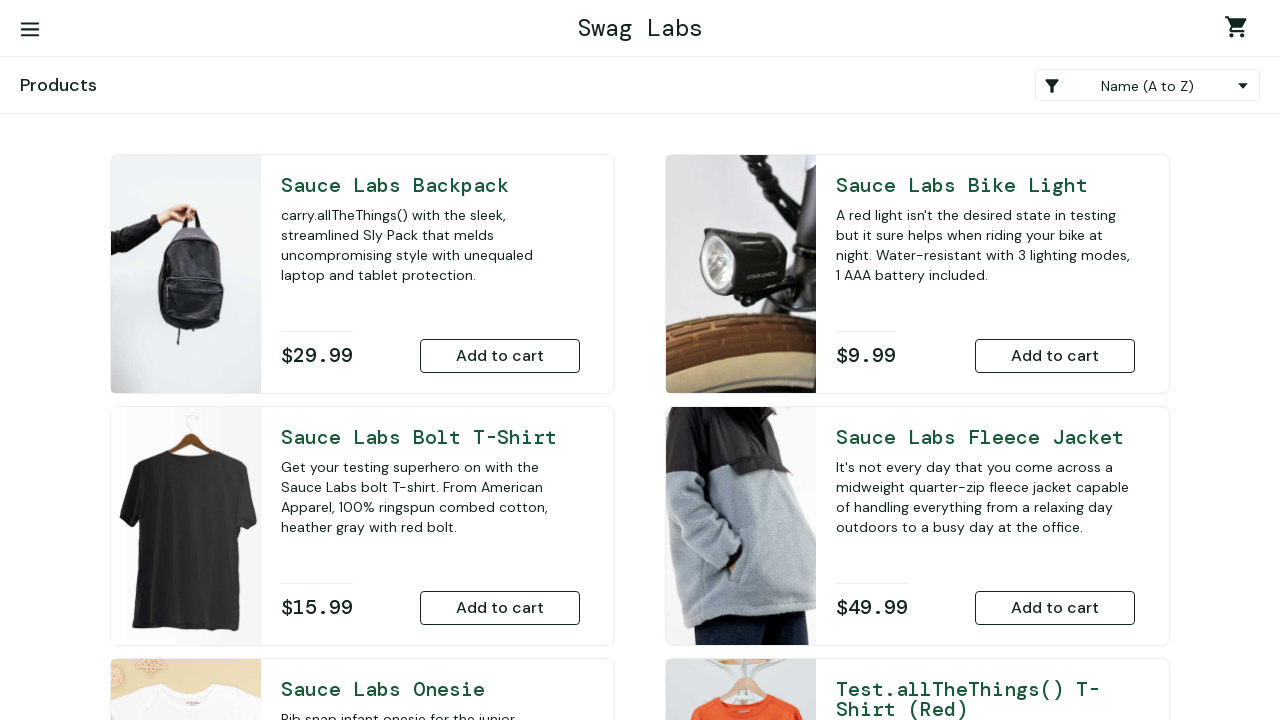

Verified Twitter link is visible
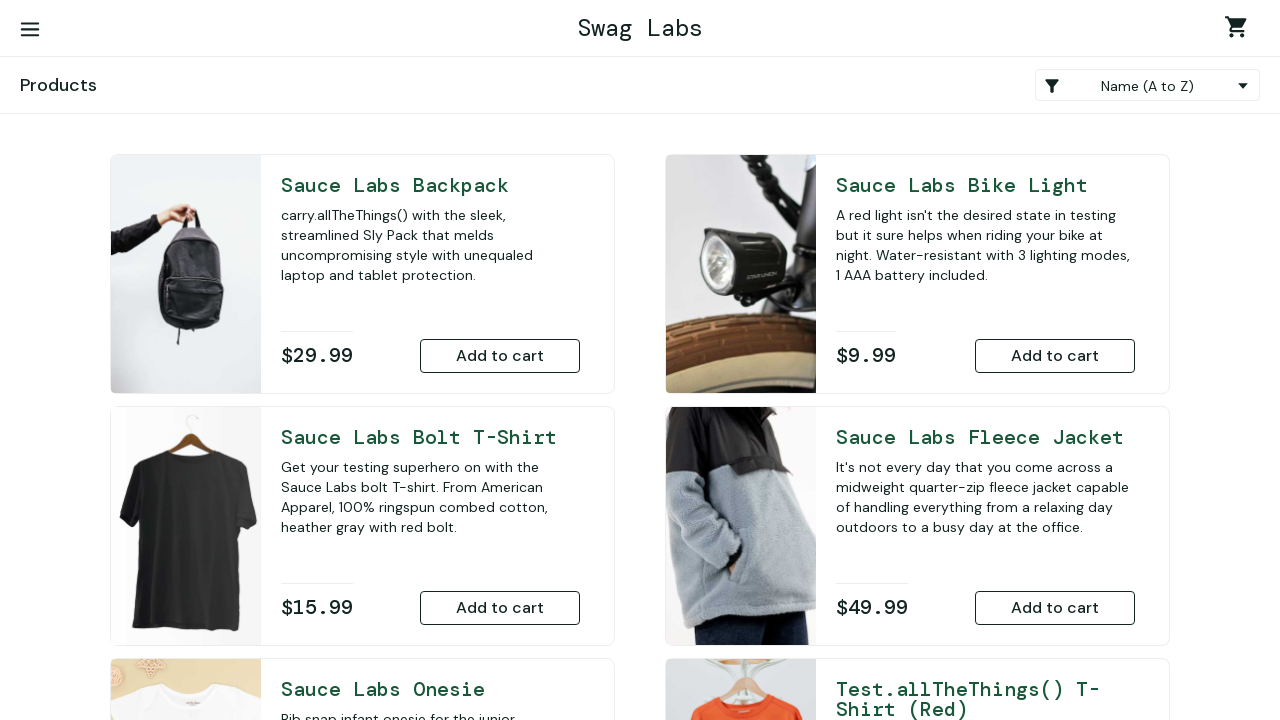

Verified Twitter link is enabled
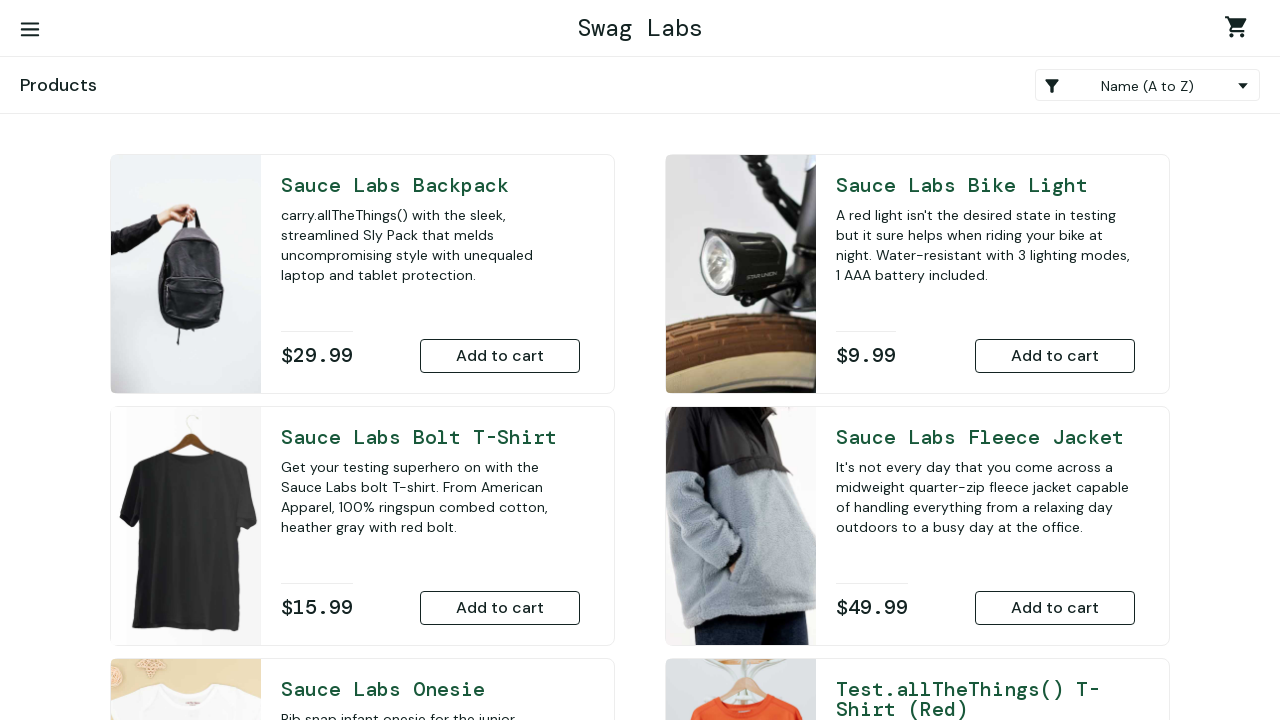

Verified Twitter link URL is 'https://twitter.com/saucelabs'
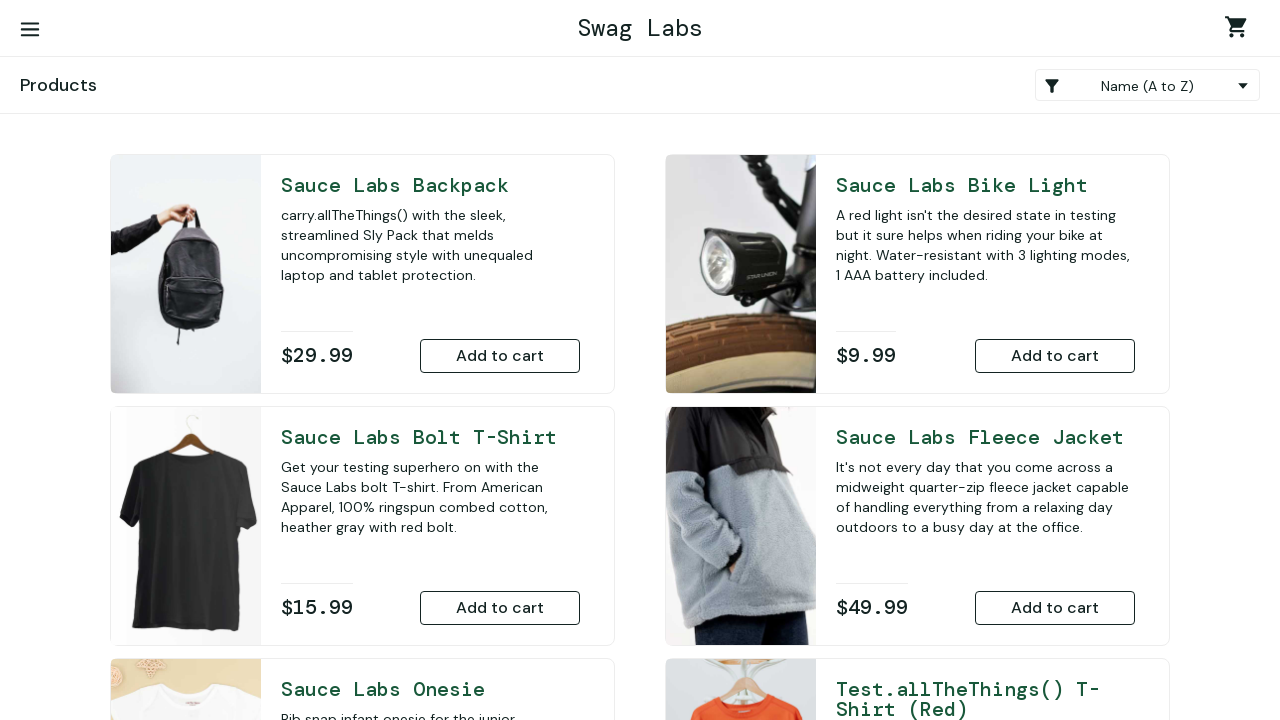

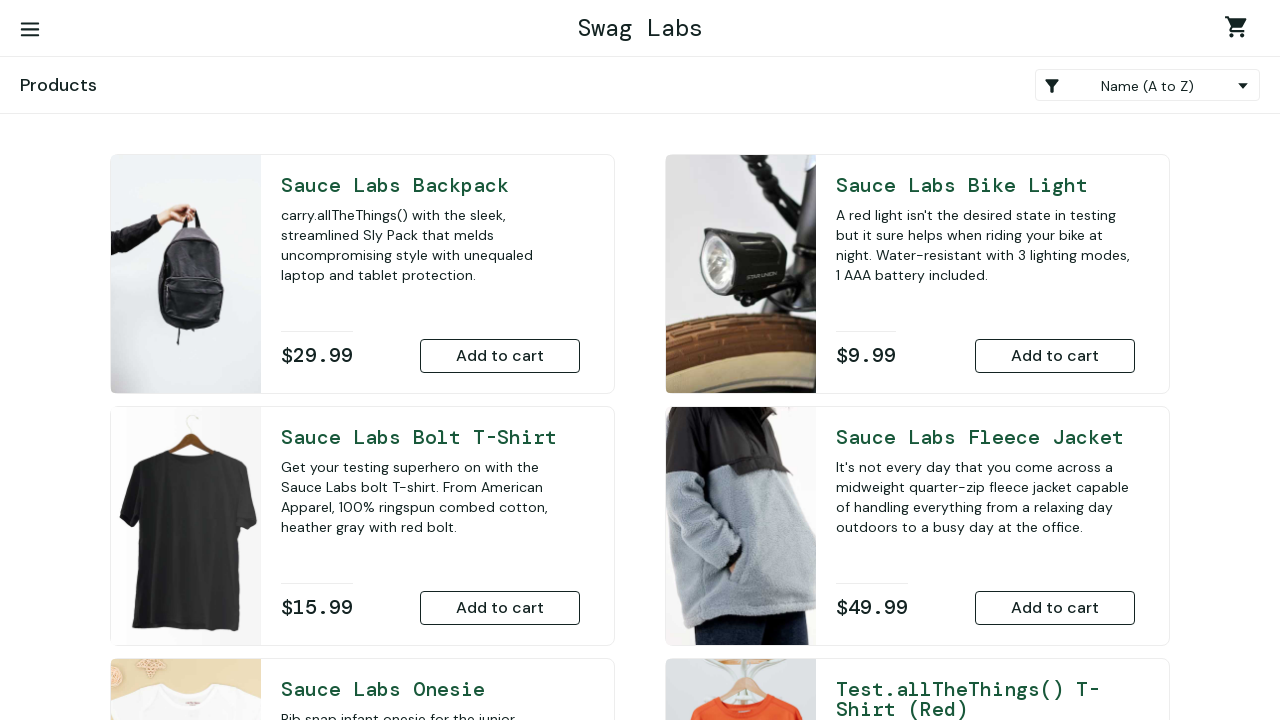